Tests text box form by filling in user name, email, current address and permanent address fields, then submitting the form

Starting URL: https://demoqa.com/text-box

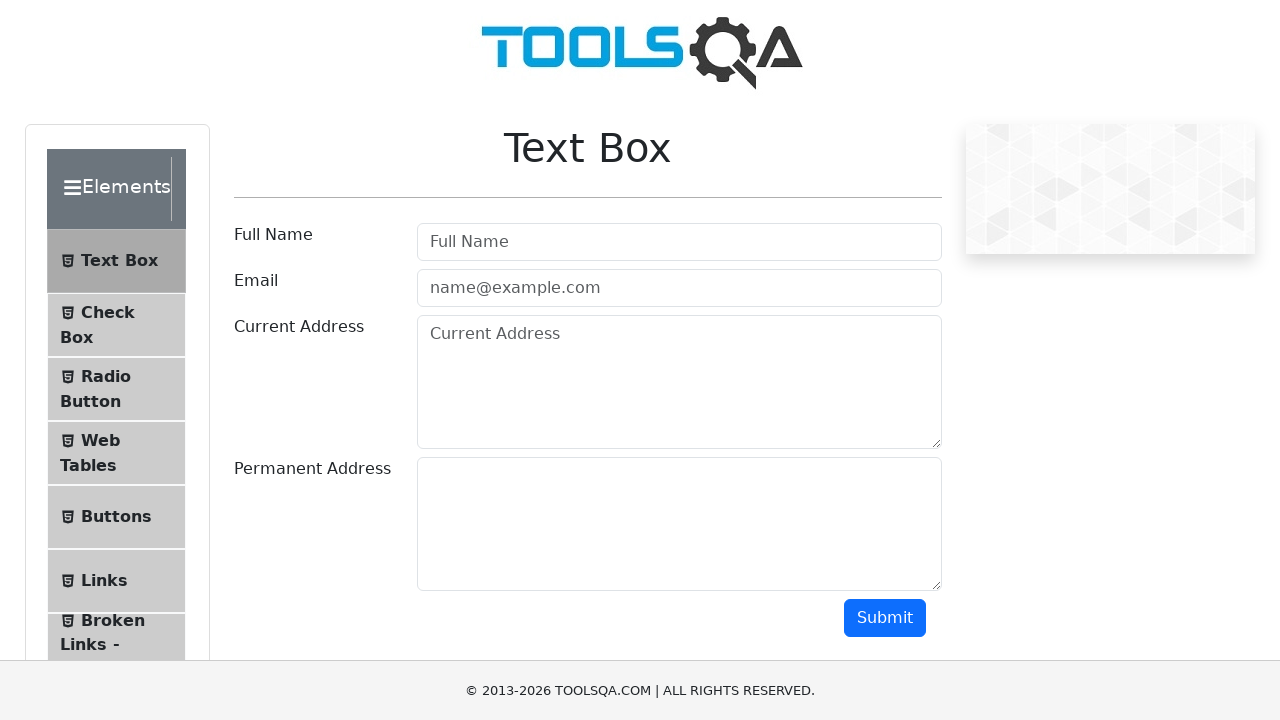

Filled user name field with 'Pyae Pyae Nyein San' on input#userName
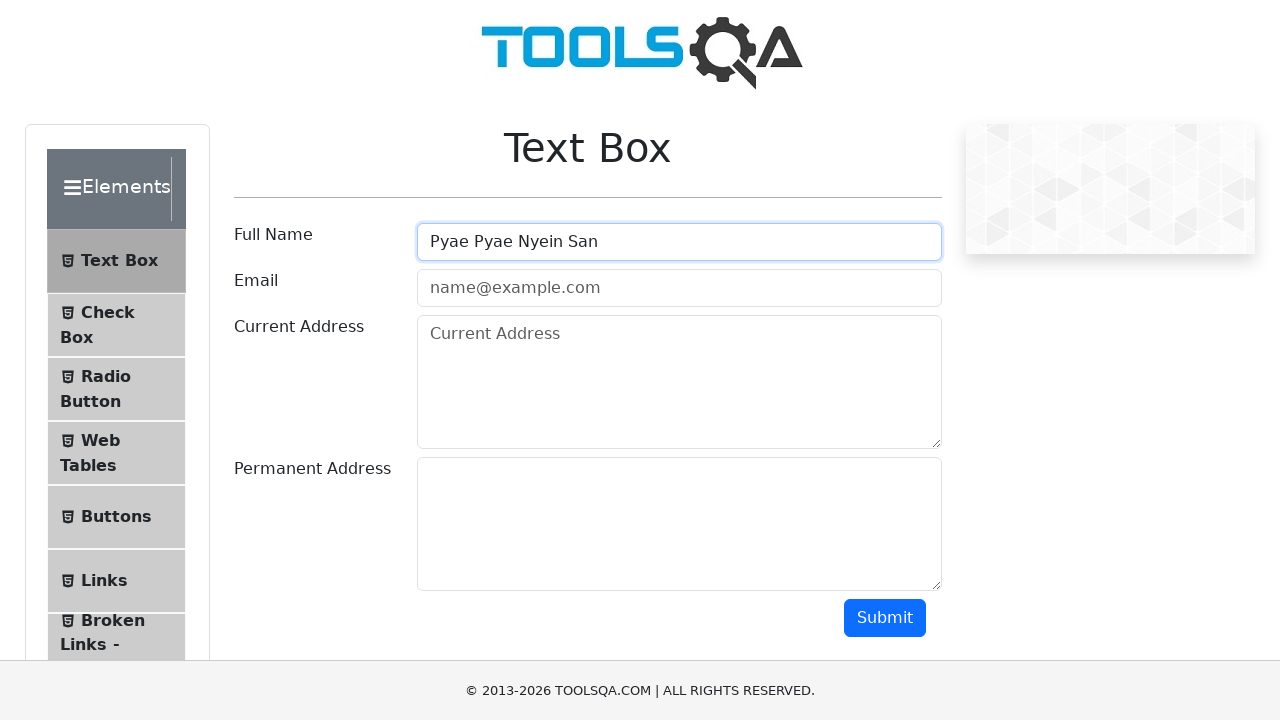

Filled email field with 'pyaepyae1122@gmail.com' on input#userEmail
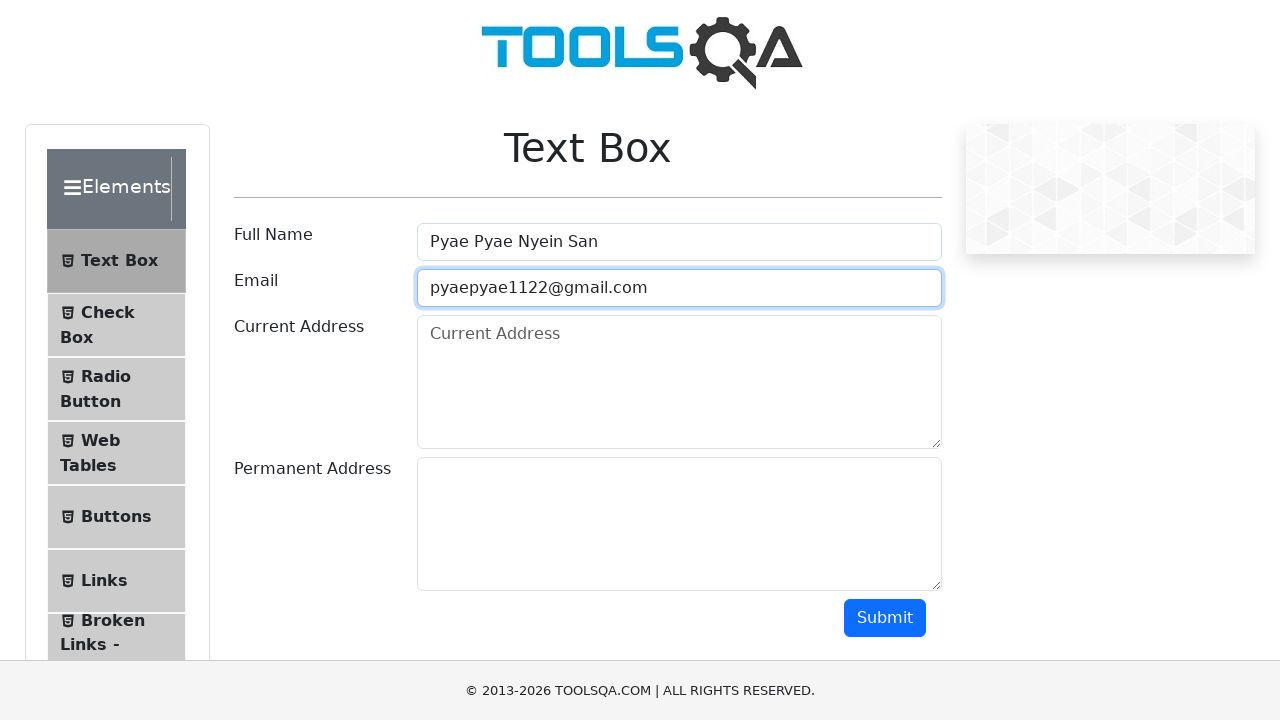

Filled current address field with 'San Chaung Township,Yangon,Myanmar' on textarea#currentAddress
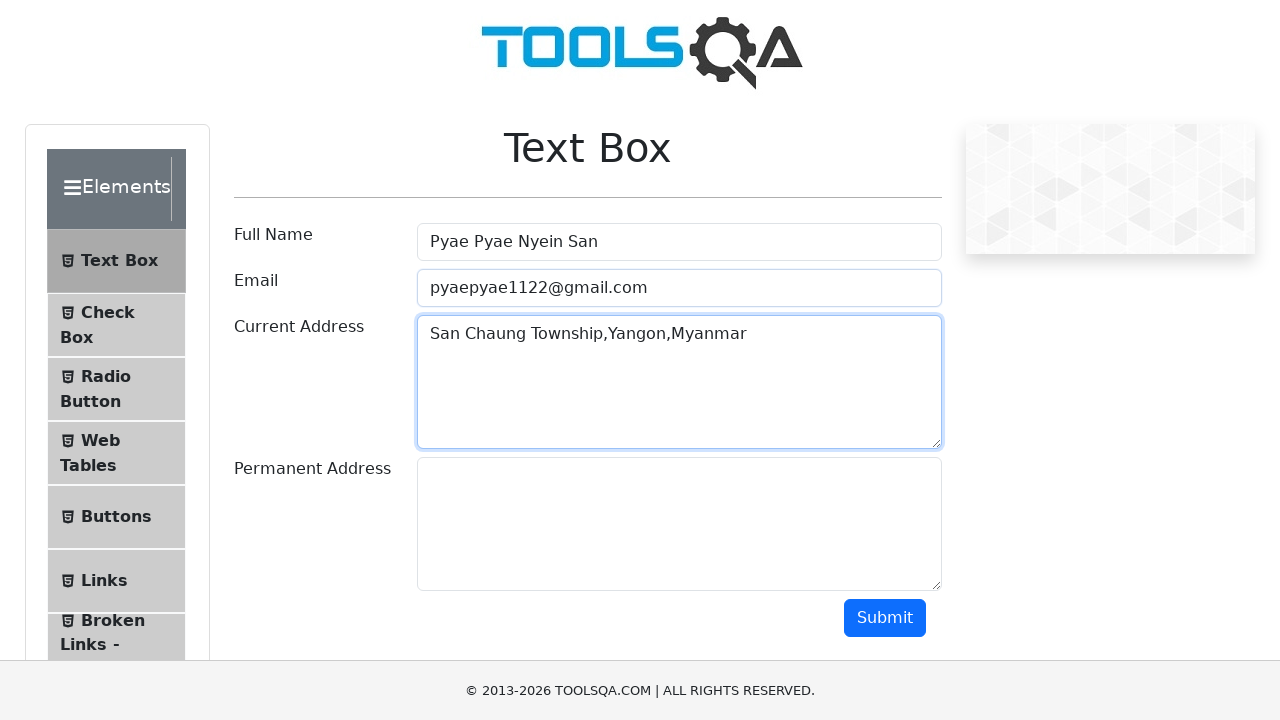

Filled permanent address field with 'San Chaung Township,Yangon,Myanmar' on textarea#permanentAddress
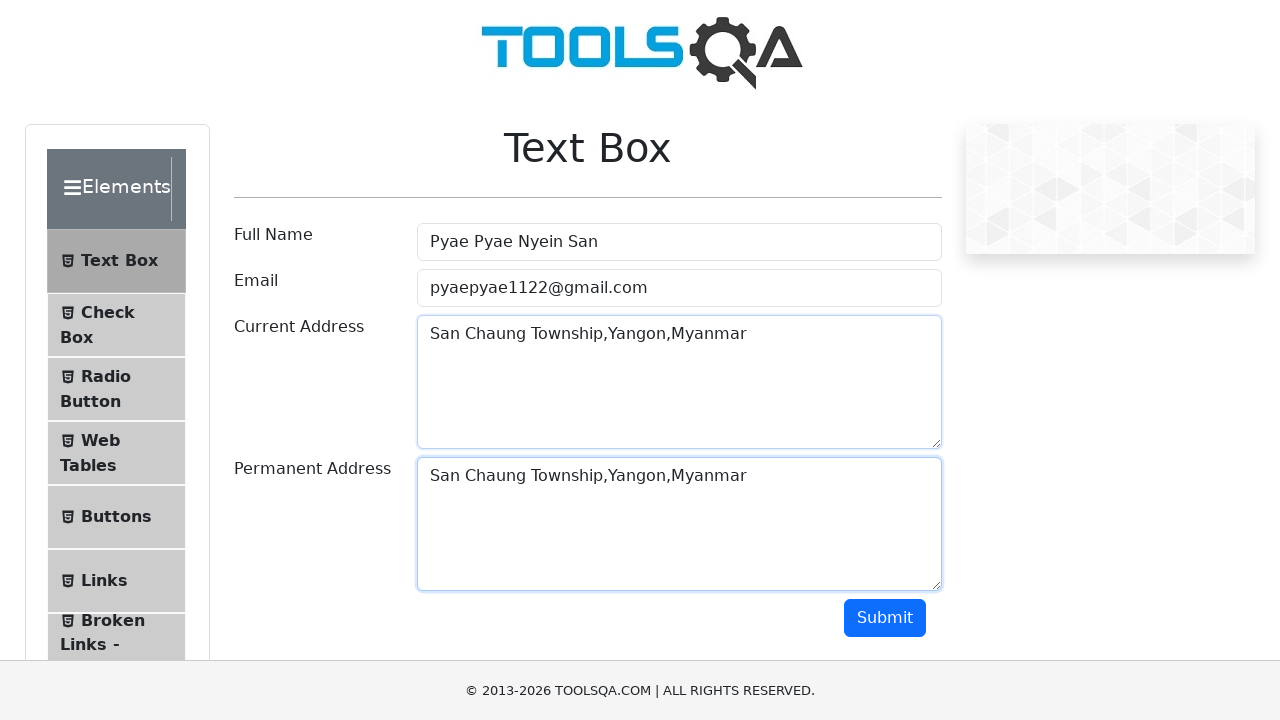

Clicked submit button to submit the form at (885, 618) on button#submit
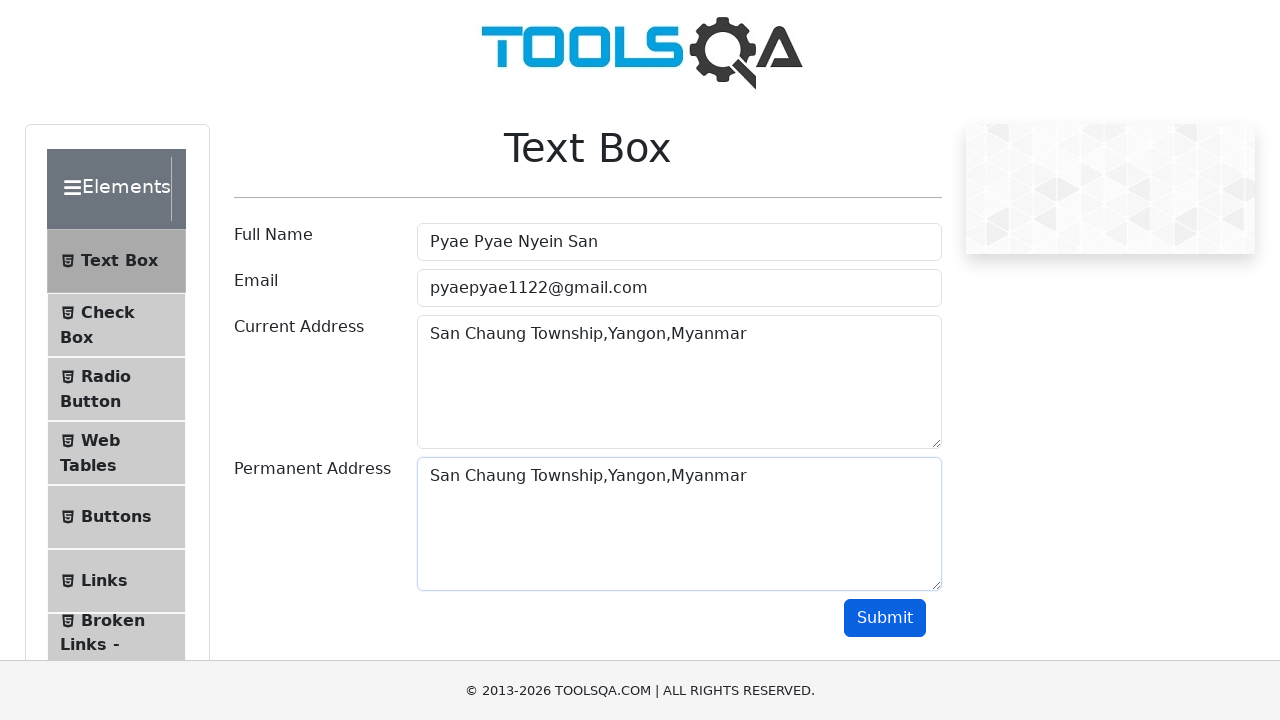

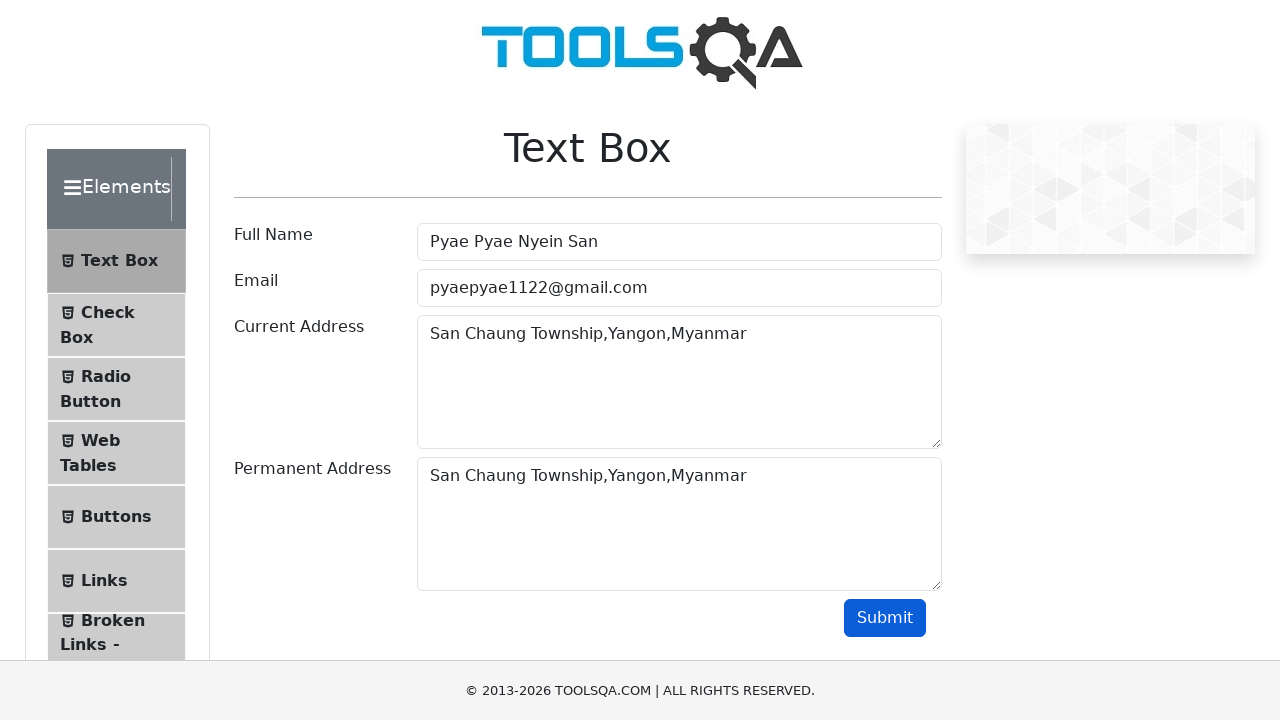